Tests editing a todo item by double-clicking, changing the text, and pressing Enter.

Starting URL: https://demo.playwright.dev/todomvc

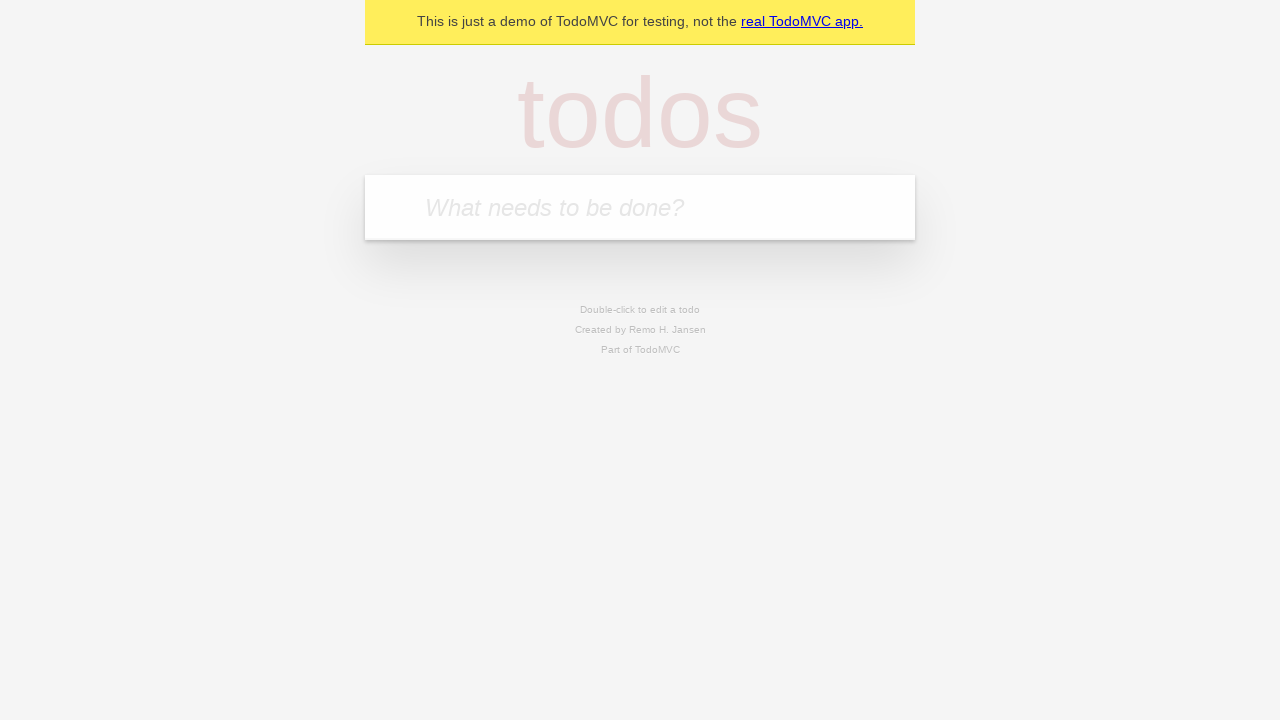

Filled todo input with 'buy some cheese' on internal:attr=[placeholder="What needs to be done?"i]
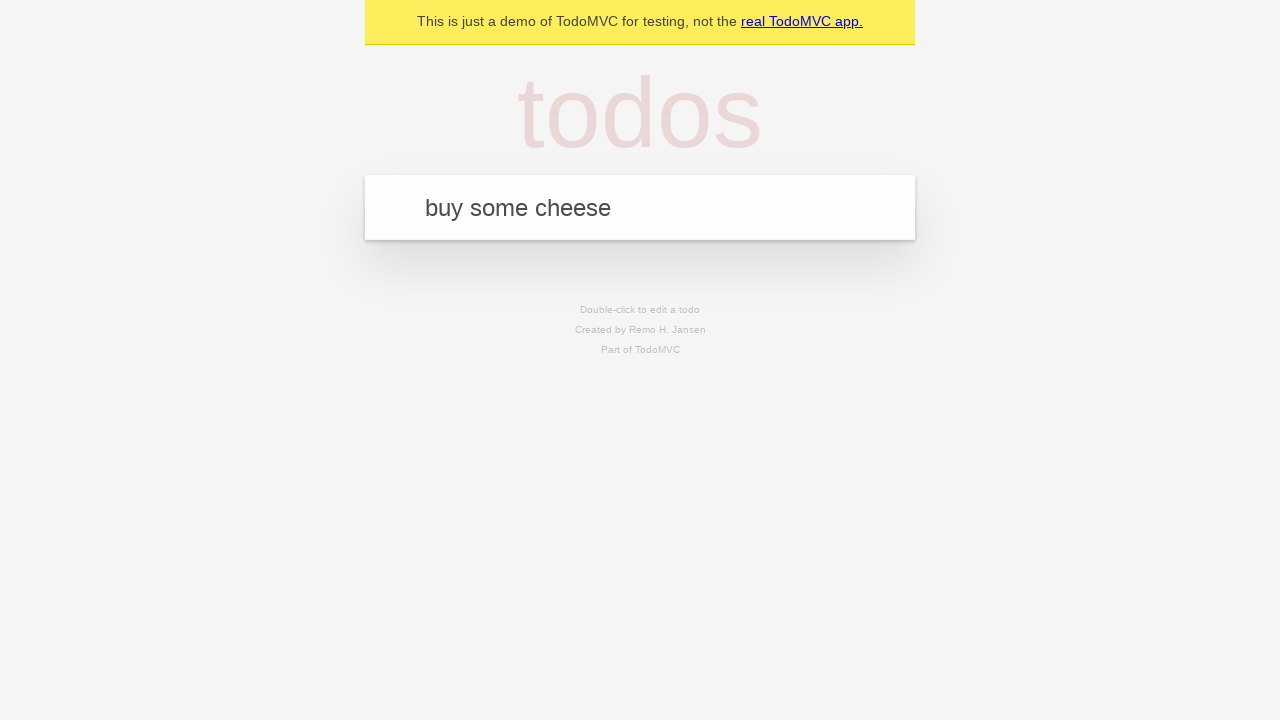

Pressed Enter to create first todo item on internal:attr=[placeholder="What needs to be done?"i]
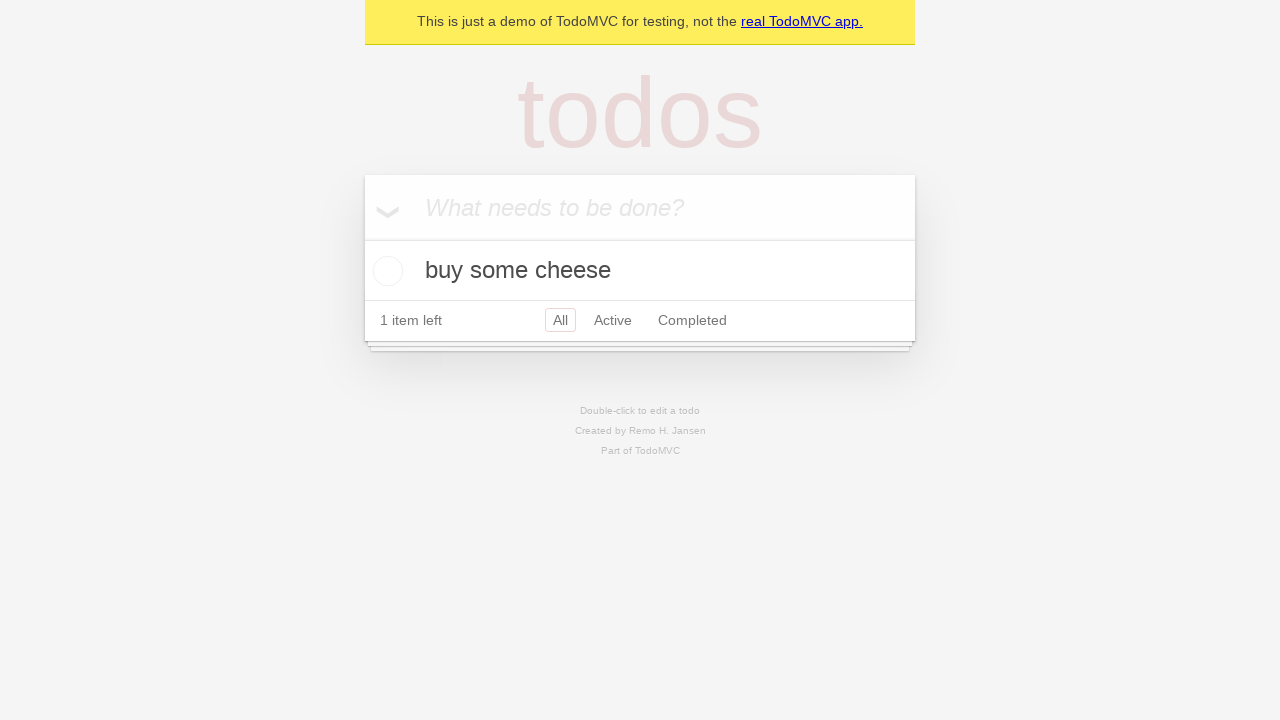

Filled todo input with 'feed the cat' on internal:attr=[placeholder="What needs to be done?"i]
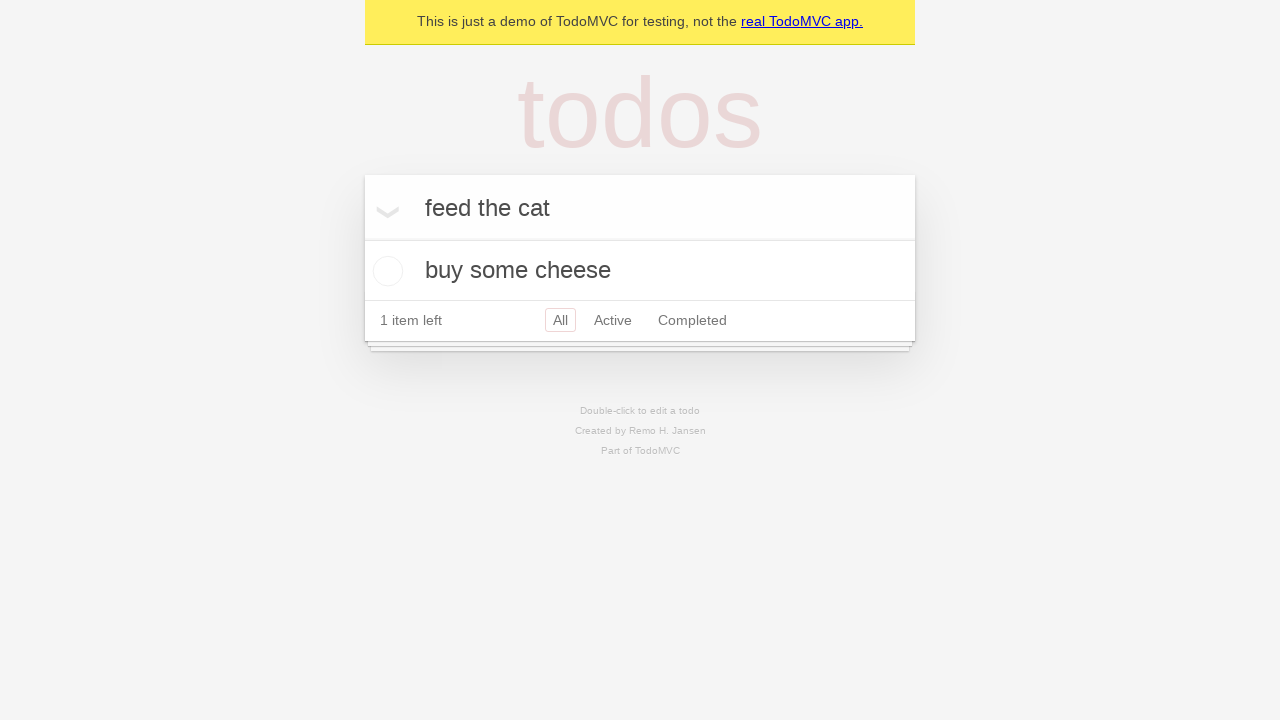

Pressed Enter to create second todo item on internal:attr=[placeholder="What needs to be done?"i]
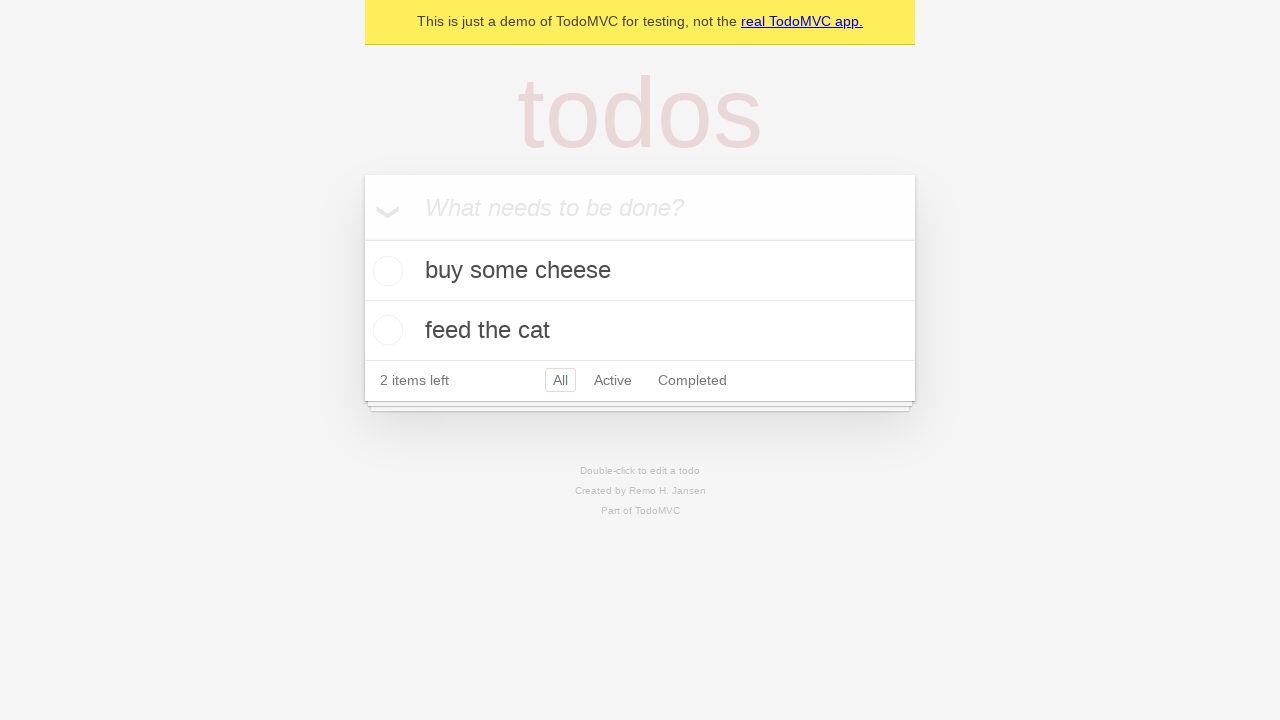

Filled todo input with 'book a doctors appointment' on internal:attr=[placeholder="What needs to be done?"i]
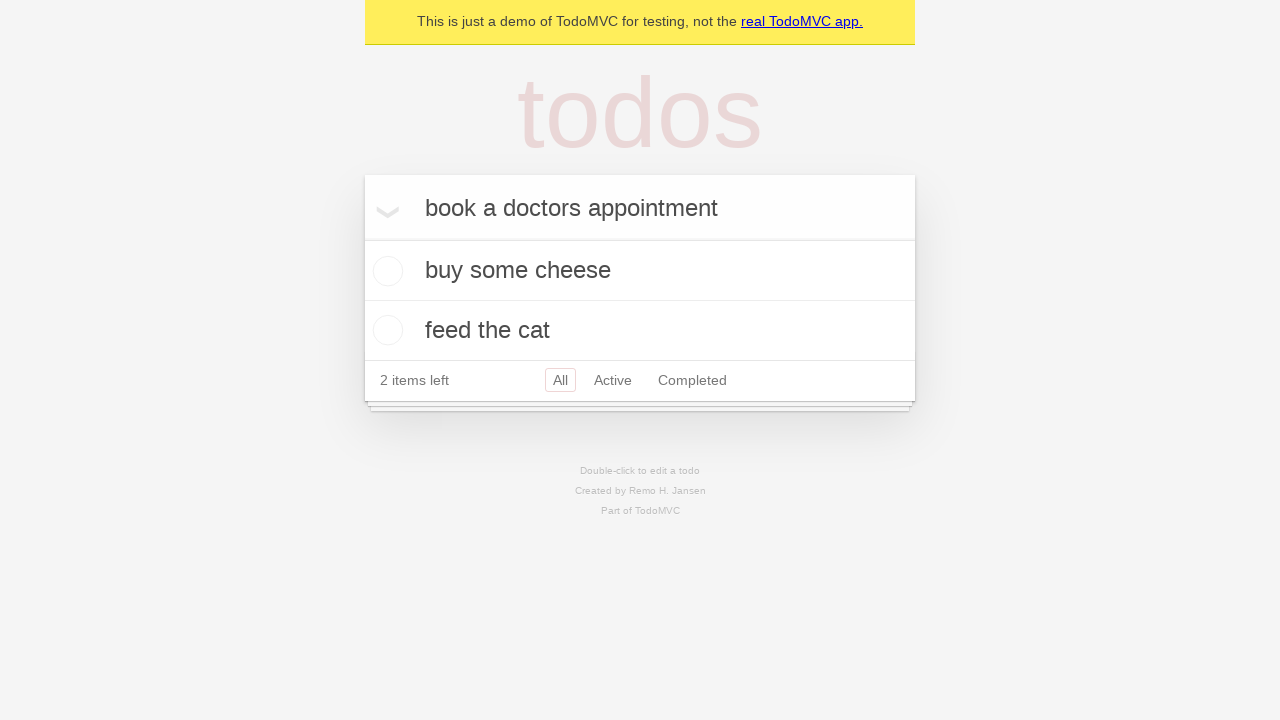

Pressed Enter to create third todo item on internal:attr=[placeholder="What needs to be done?"i]
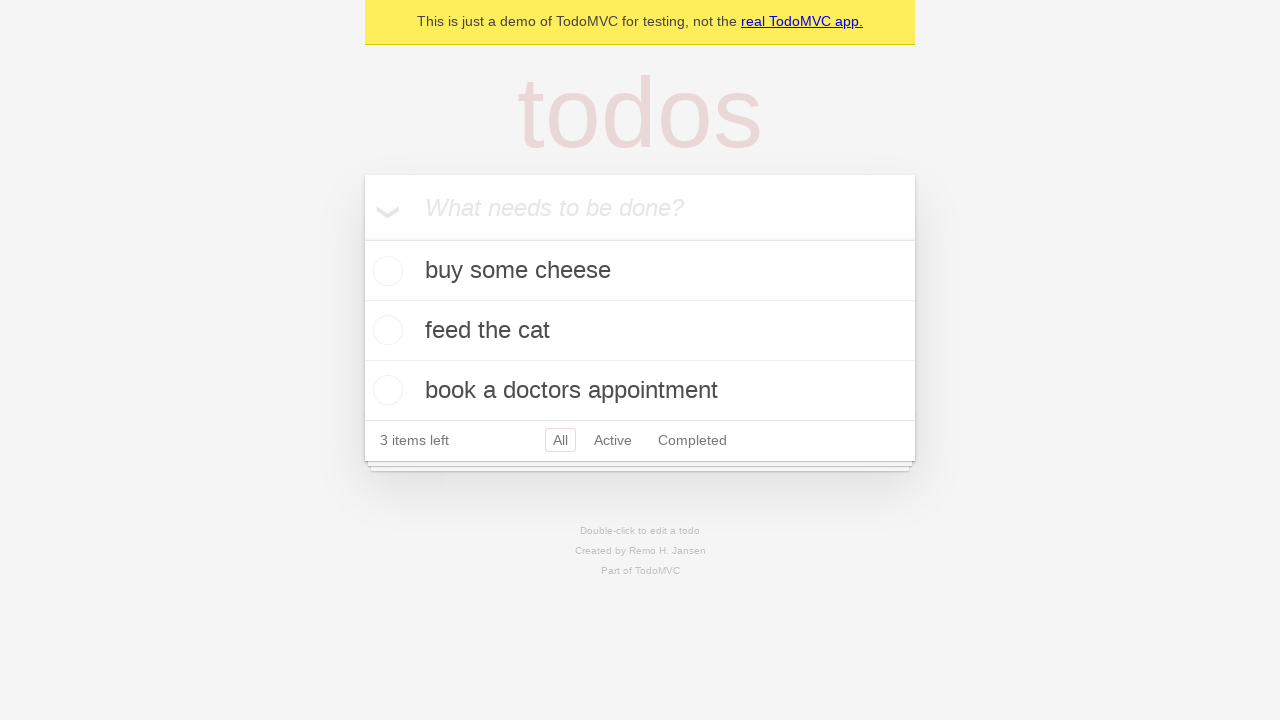

Double-clicked second todo item to enter edit mode at (640, 331) on internal:testid=[data-testid="todo-item"s] >> nth=1
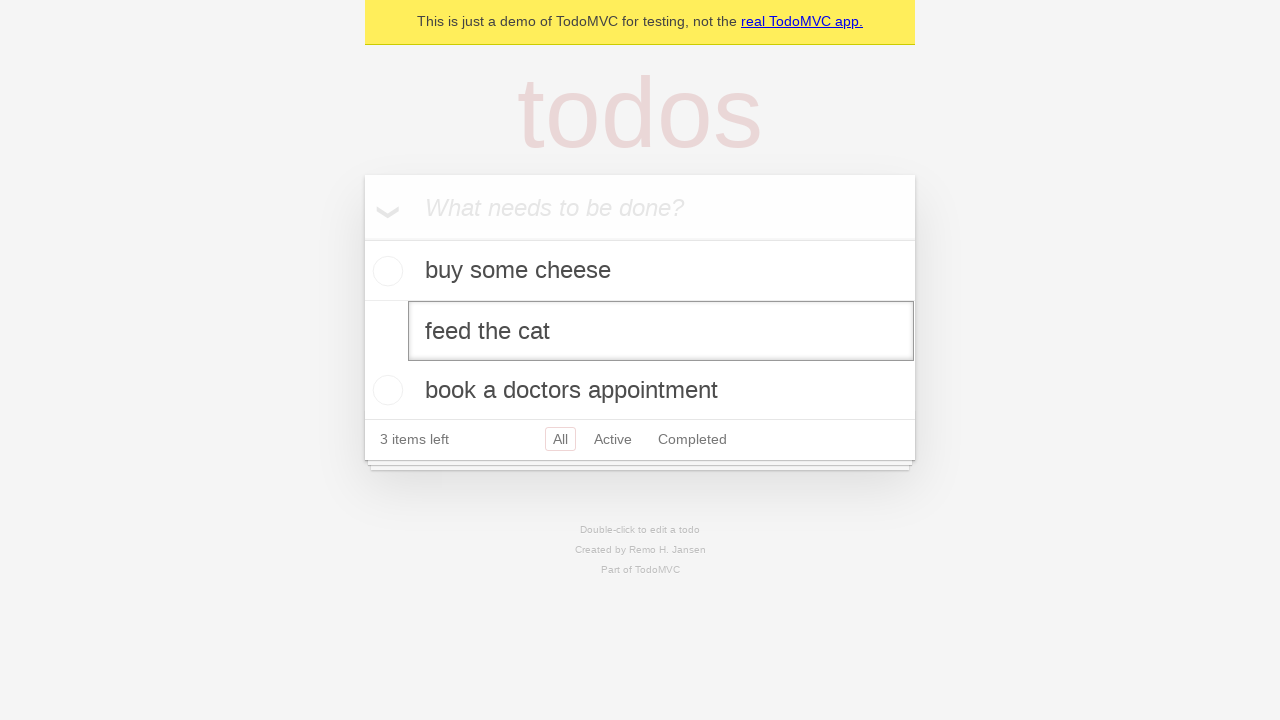

Filled edit field with 'buy some sausages' on internal:testid=[data-testid="todo-item"s] >> nth=1 >> .edit
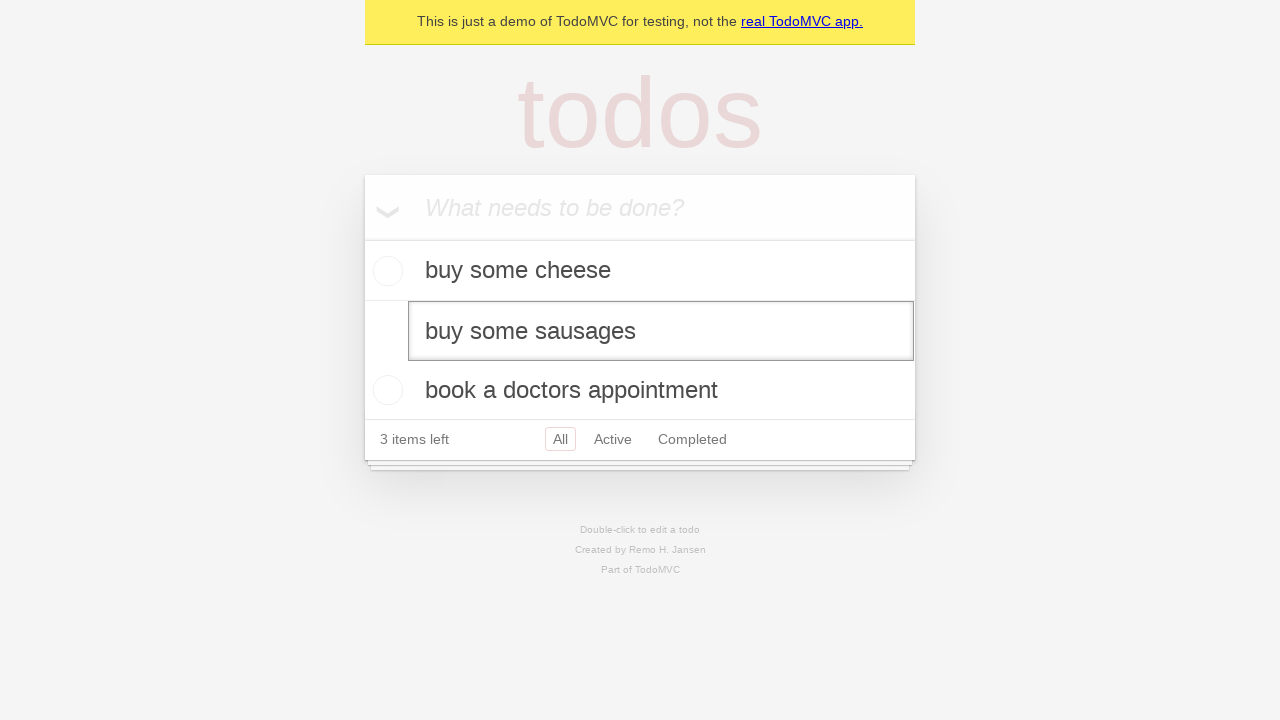

Pressed Enter to confirm the edited todo item on internal:testid=[data-testid="todo-item"s] >> nth=1 >> .edit
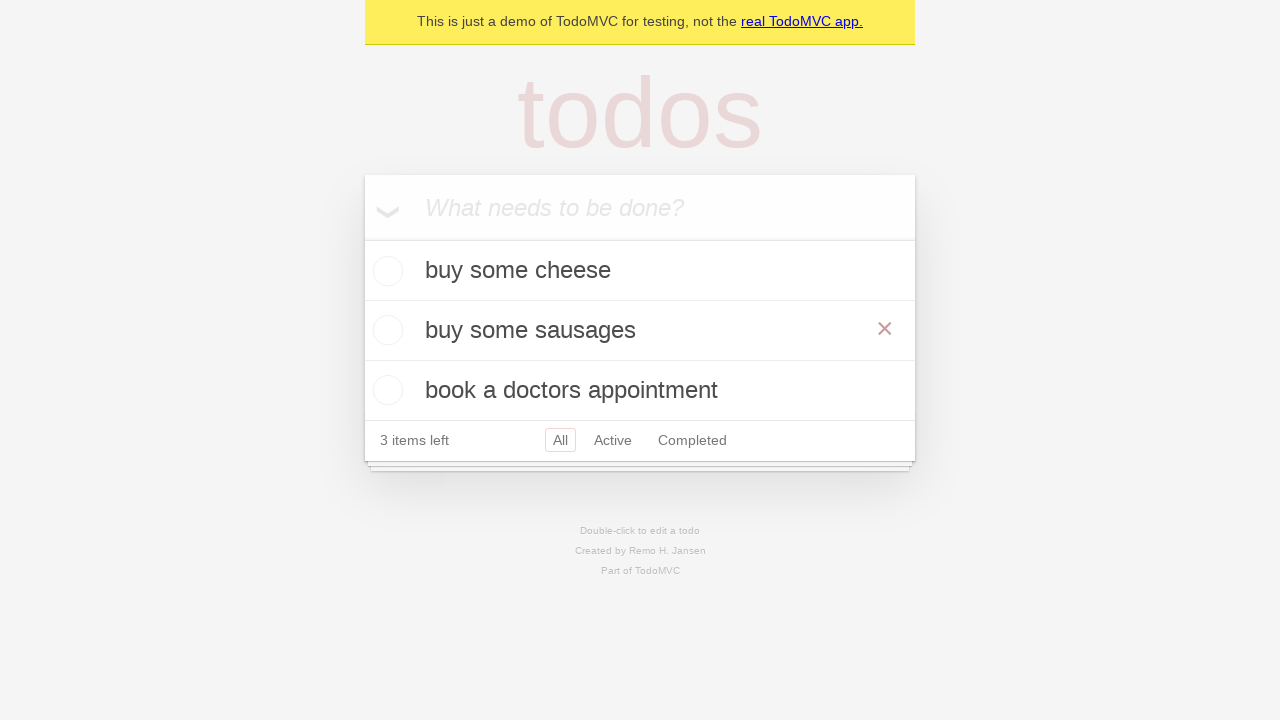

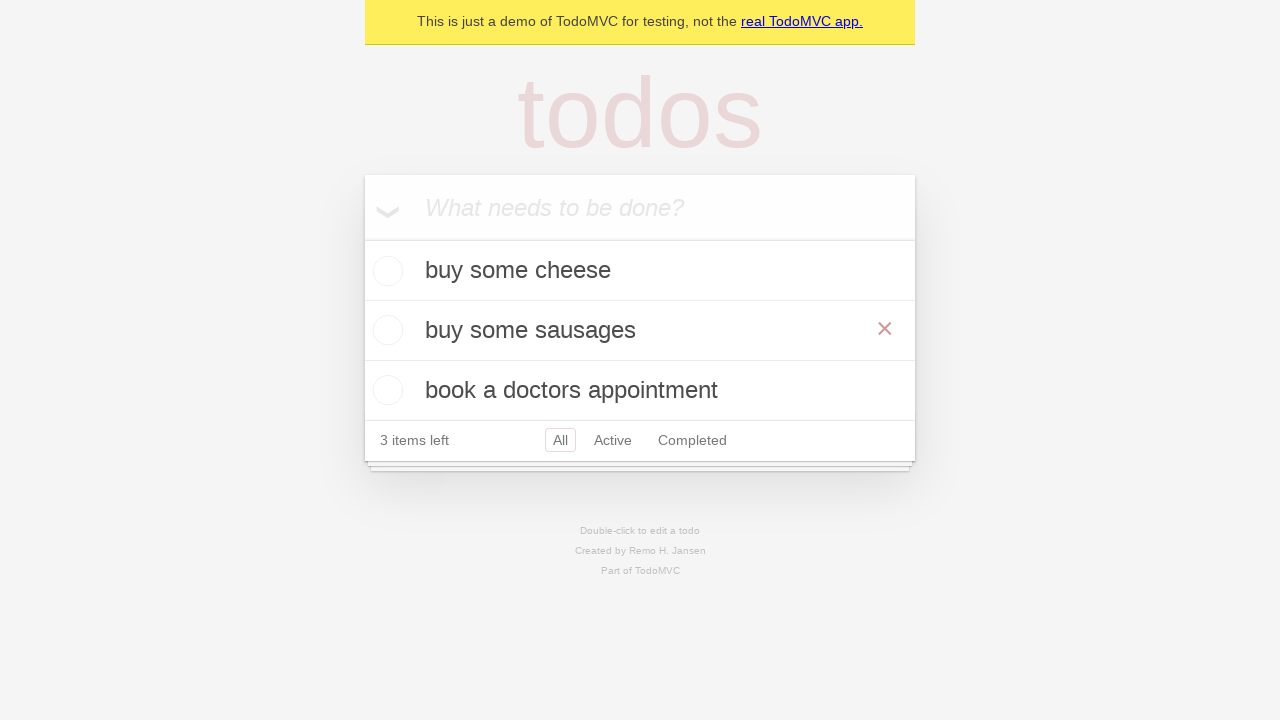